Tests a calculator application by entering two numbers and performing a calculation

Starting URL: https://juliemr.github.io/protractor-demo/

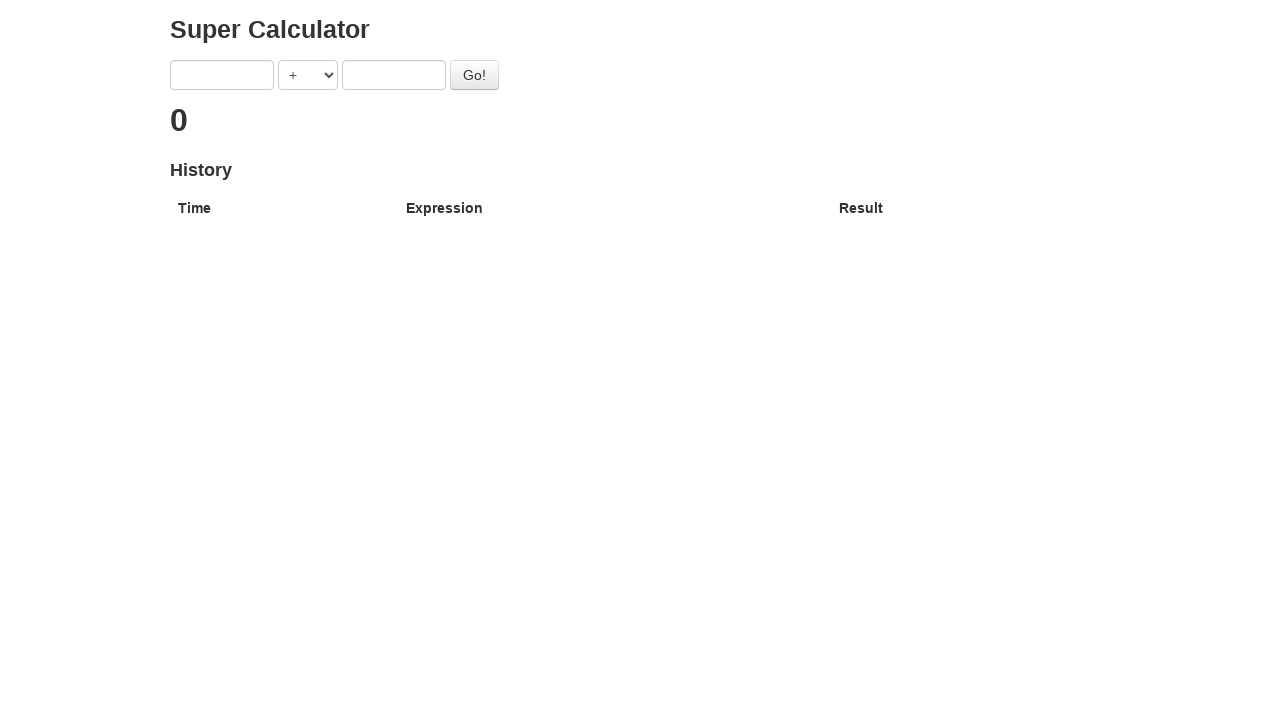

Entered first number '5' into calculator on input[ng-model='first']
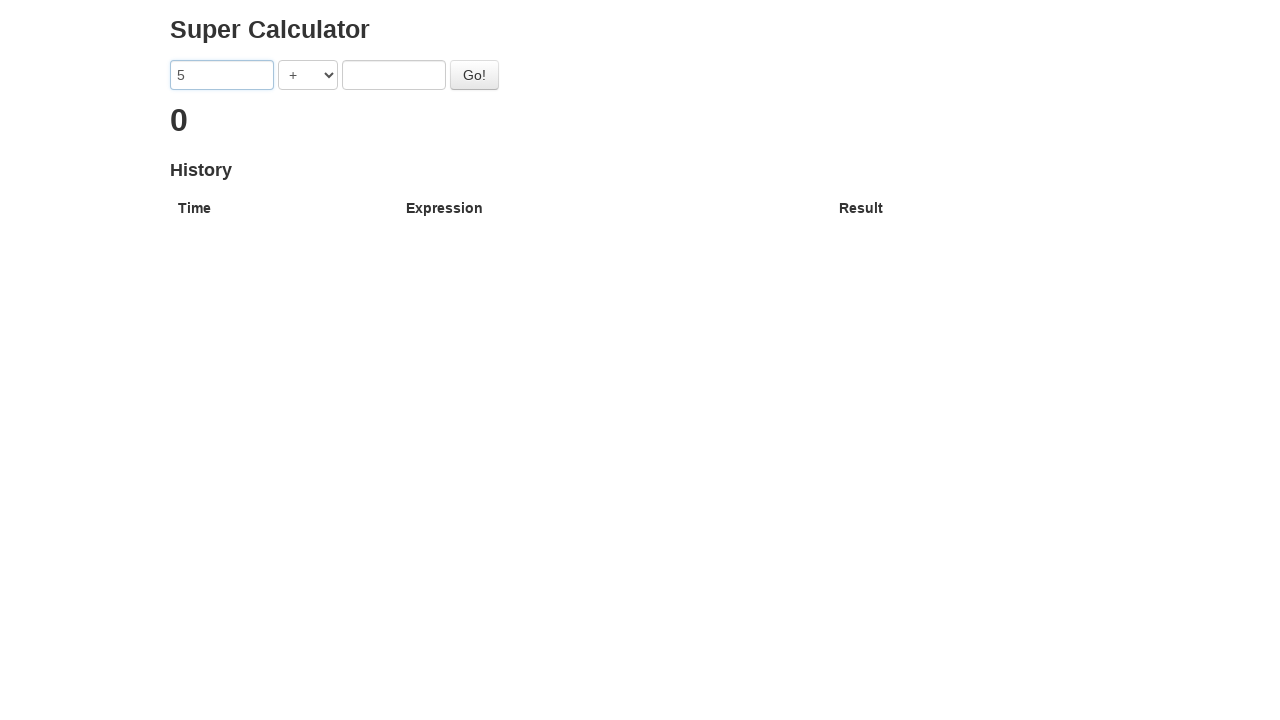

Entered second number '12' into calculator on input[ng-model='second']
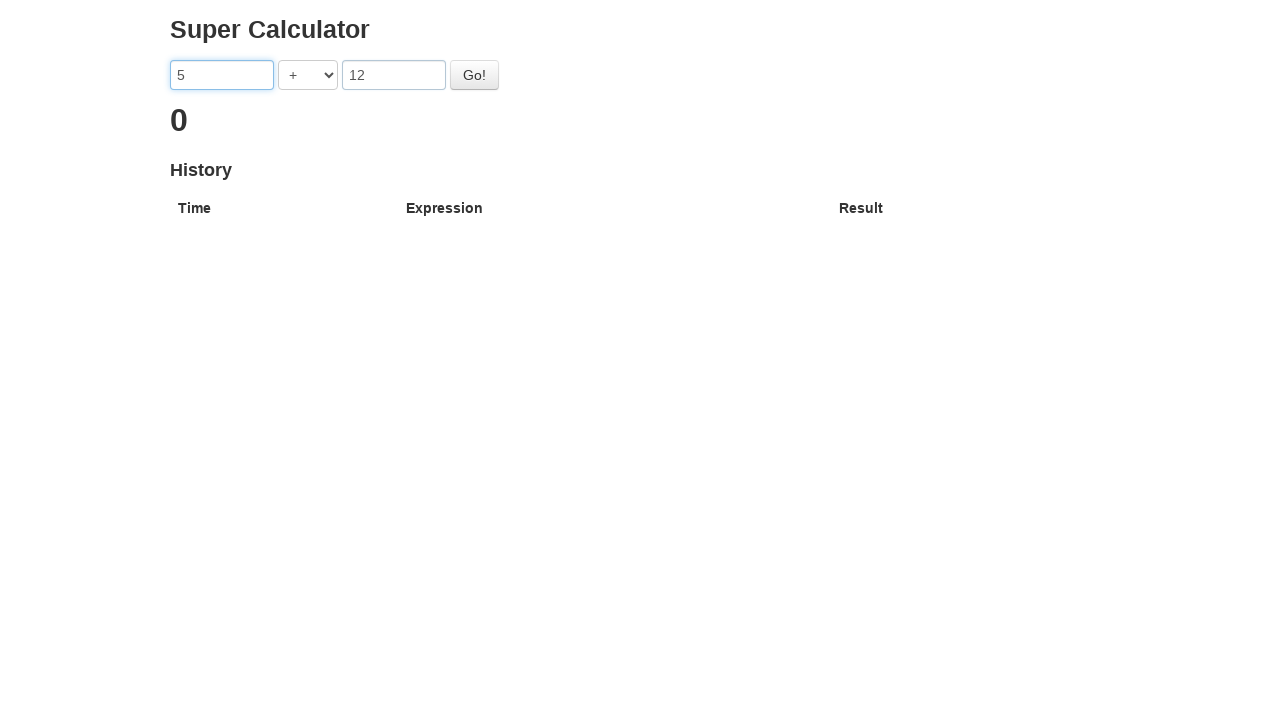

Clicked the calculate button to perform calculation at (474, 75) on #gobutton
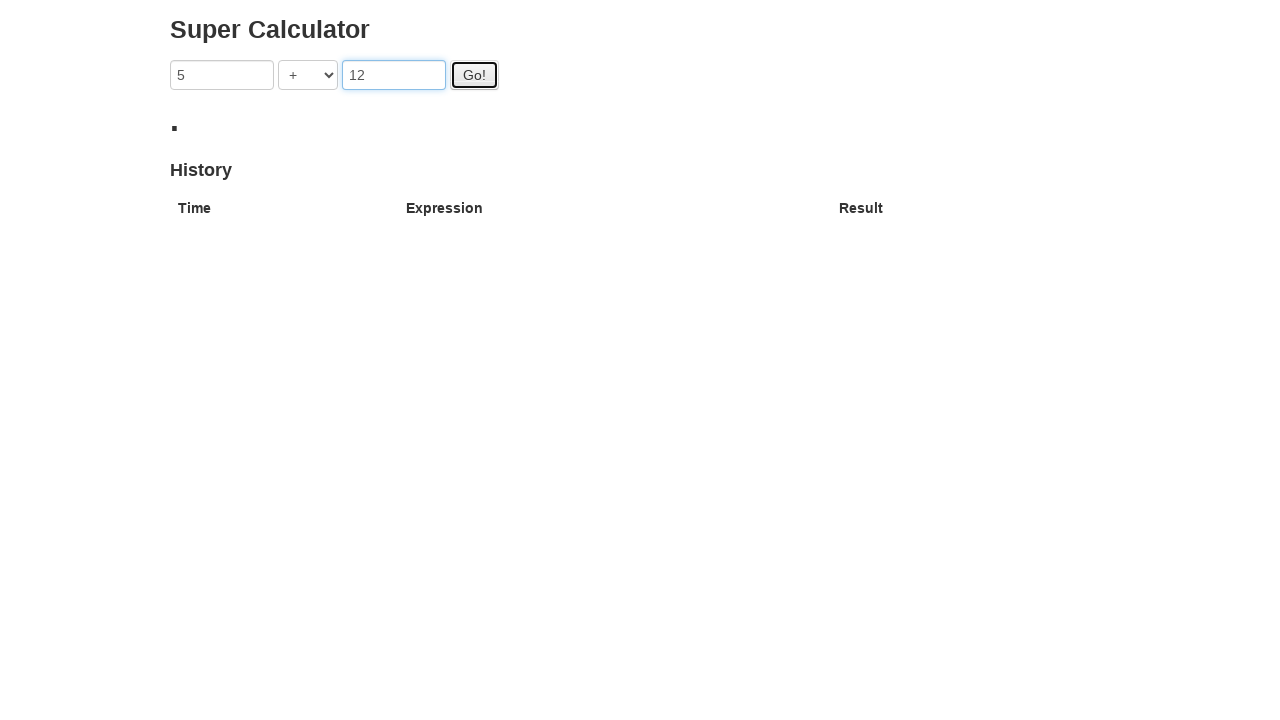

Calculation result appeared on screen
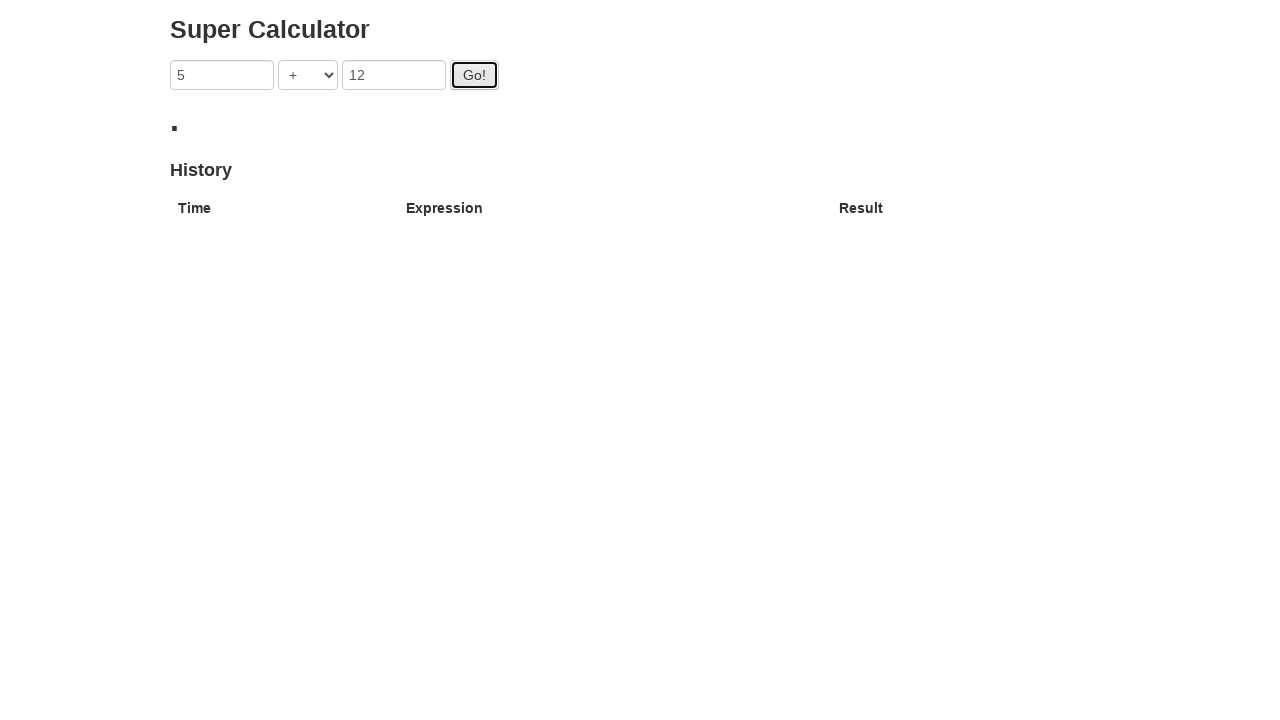

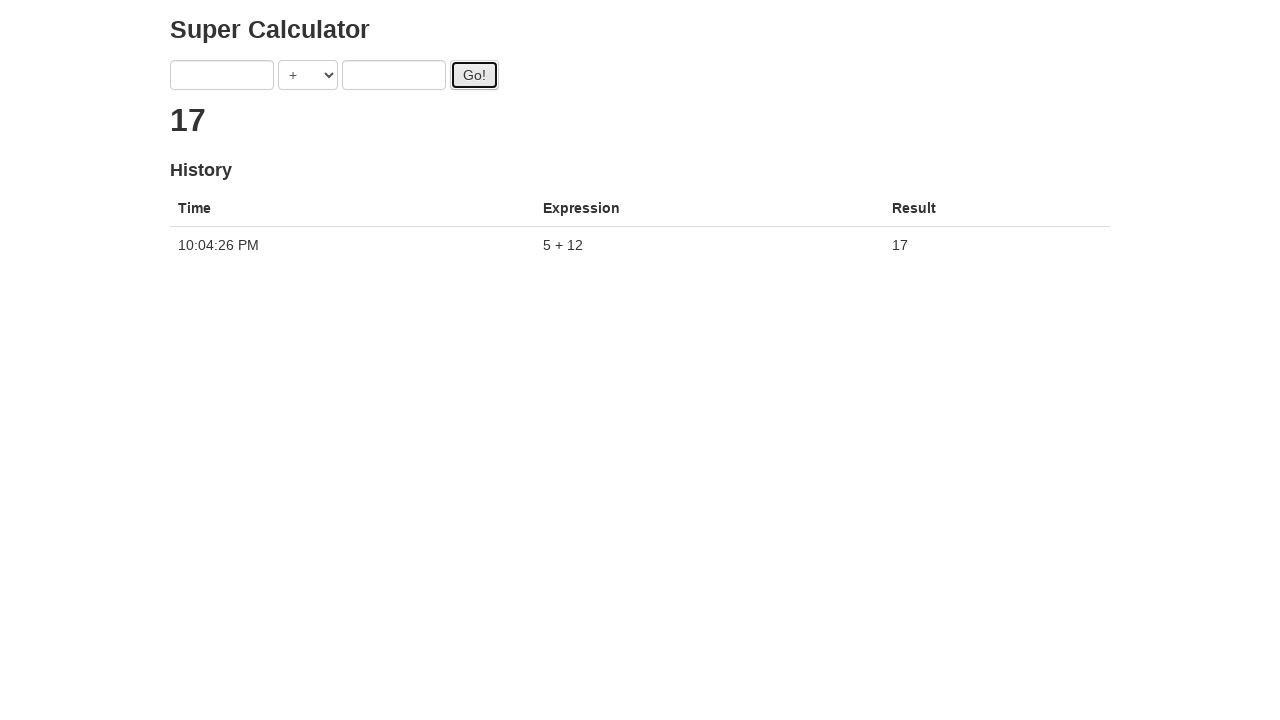